Navigates to the Mumbai Indians website

Starting URL: https://www.mumbaiindians.com/

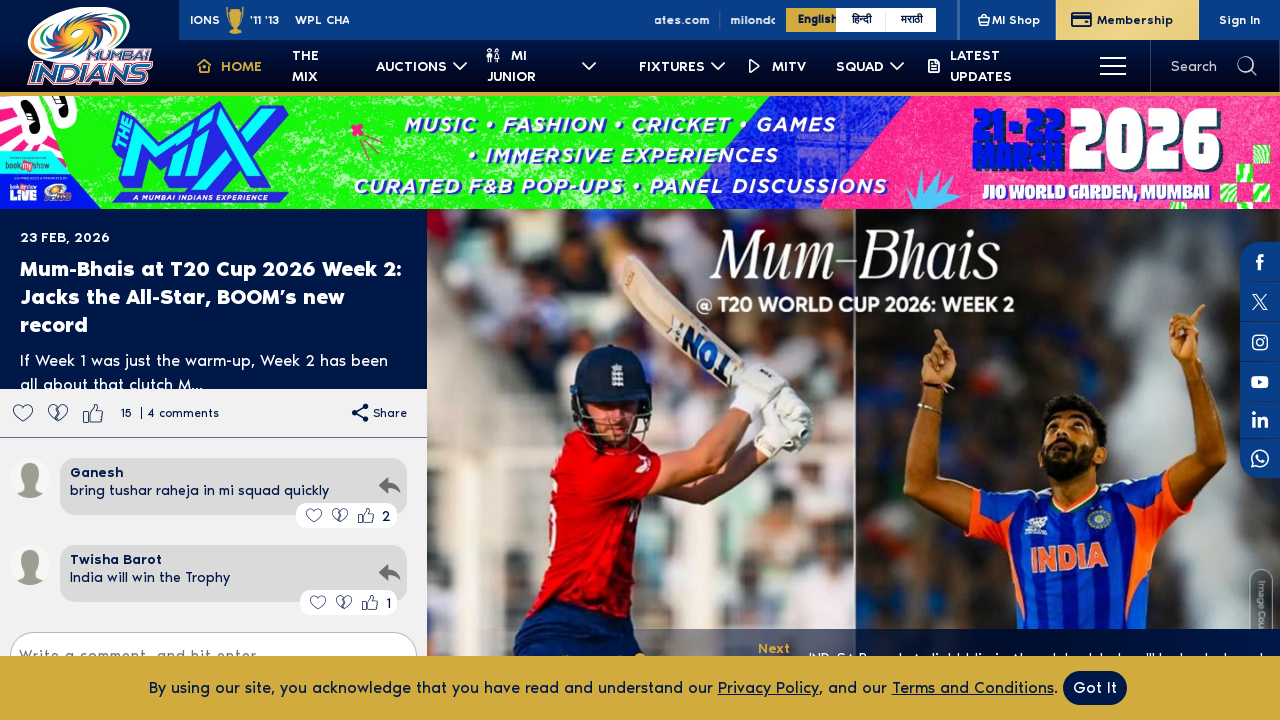

Navigated to Mumbai Indians website
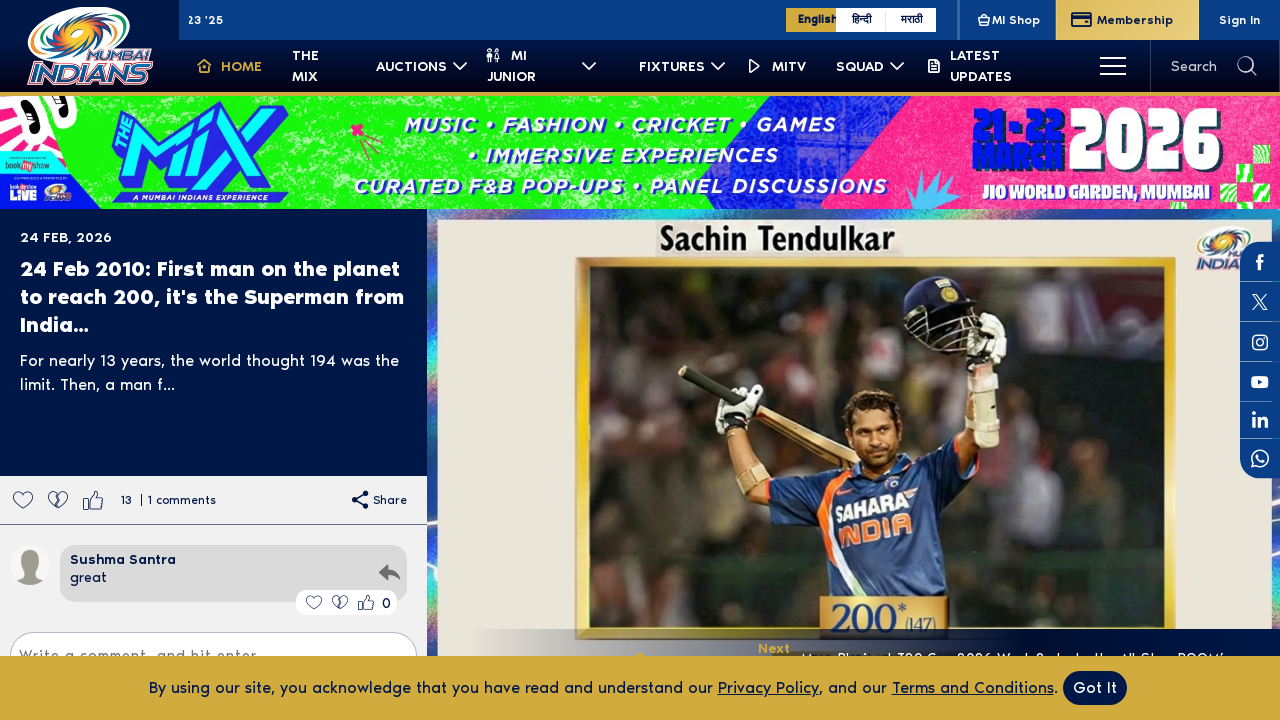

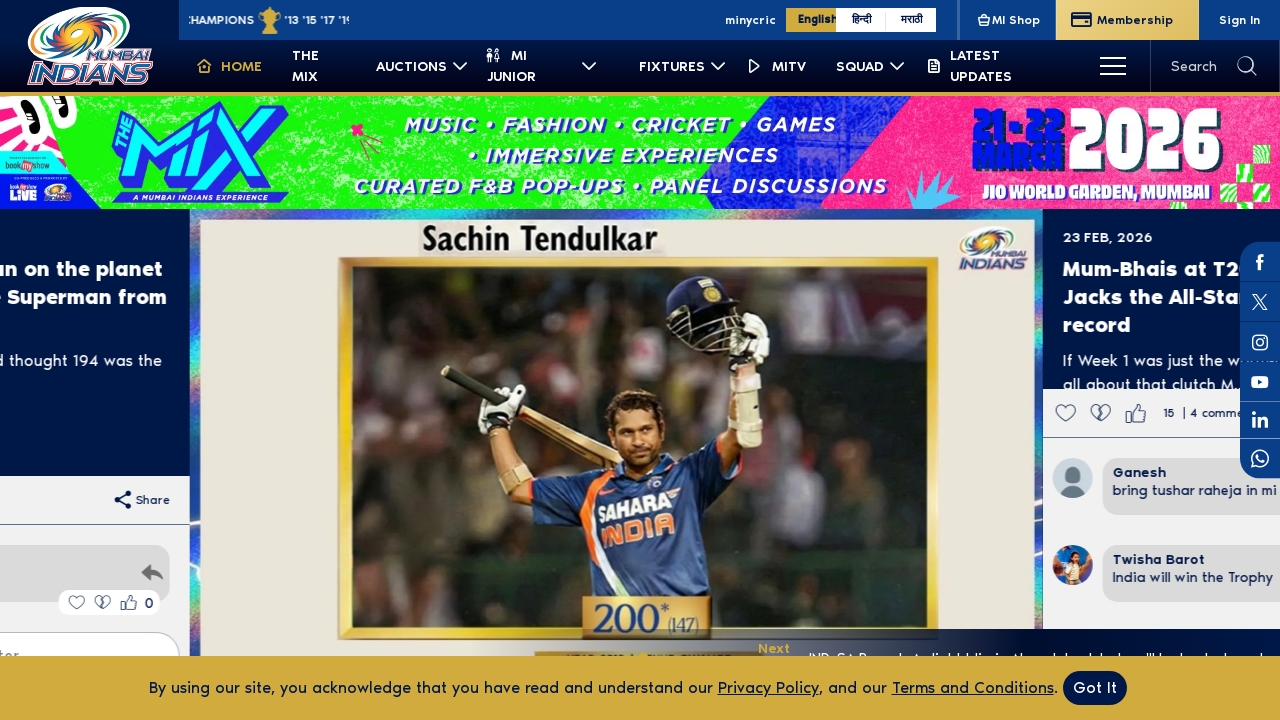